Tests drag and drop functionality within an iframe on jQuery UI demo page, then navigates to the revert demo

Starting URL: https://jqueryui.com/droppable/

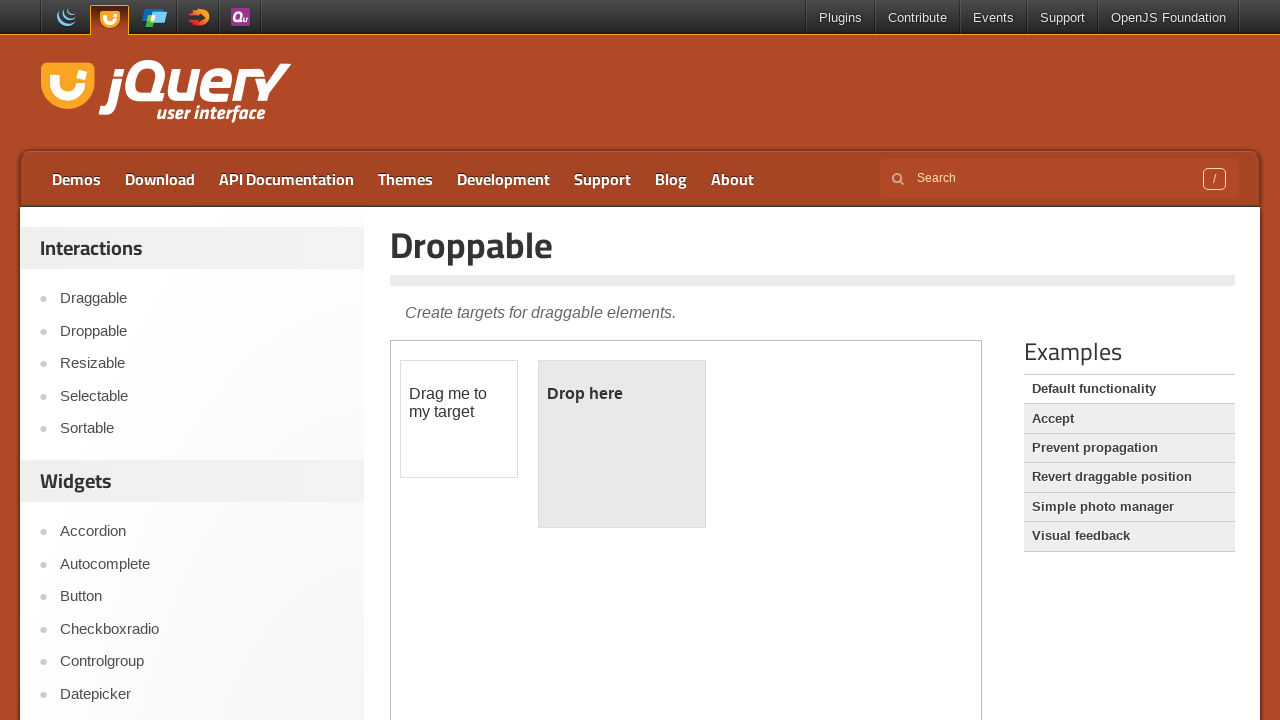

Located iframe containing droppable demo
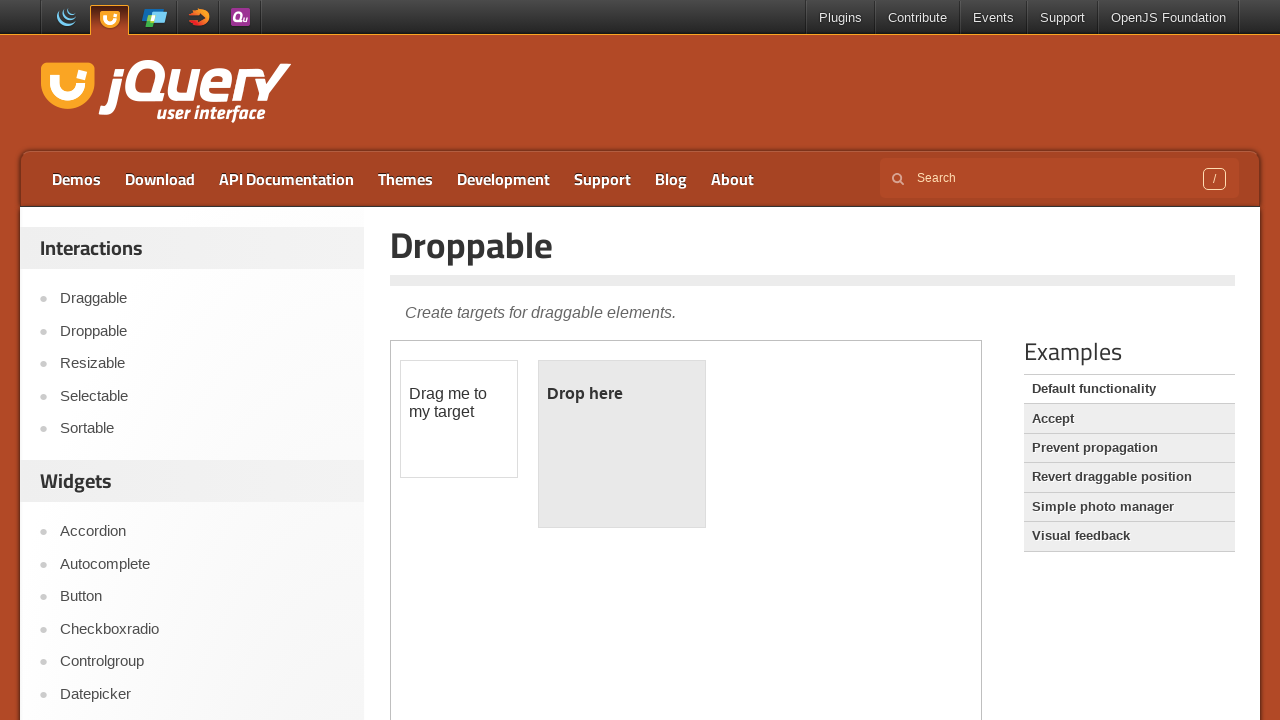

Located draggable element within iframe
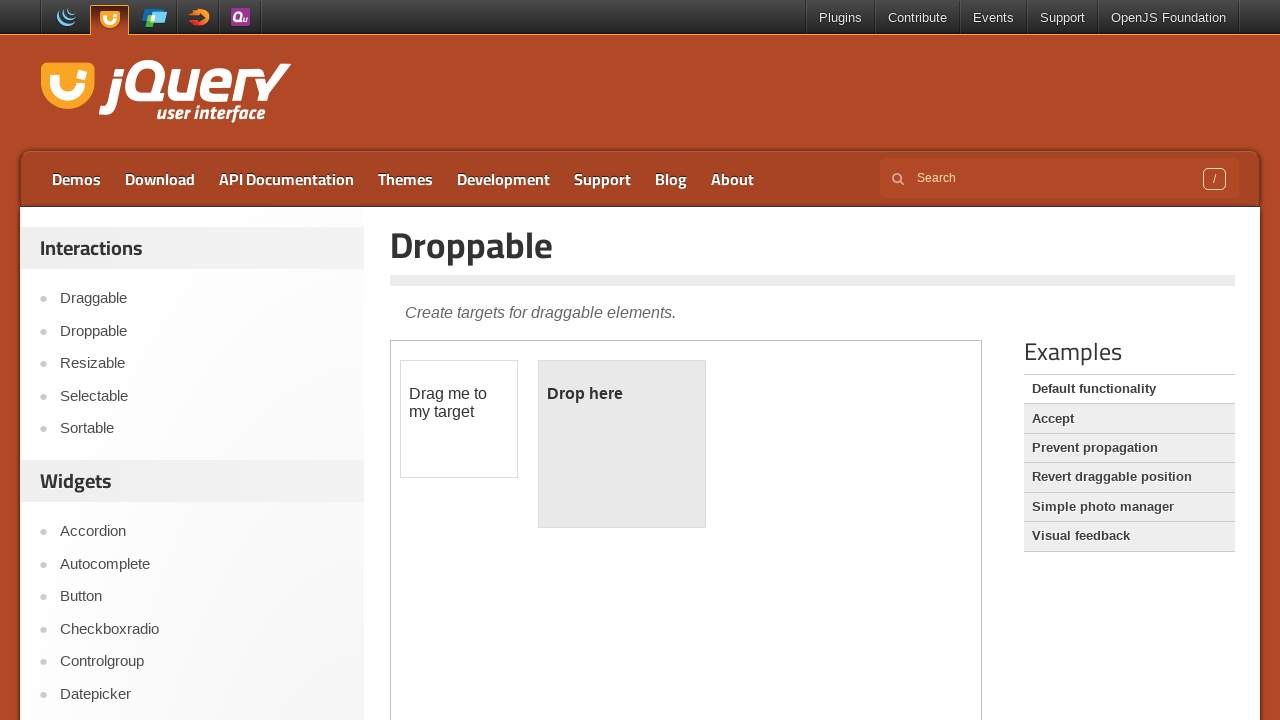

Located droppable element within iframe
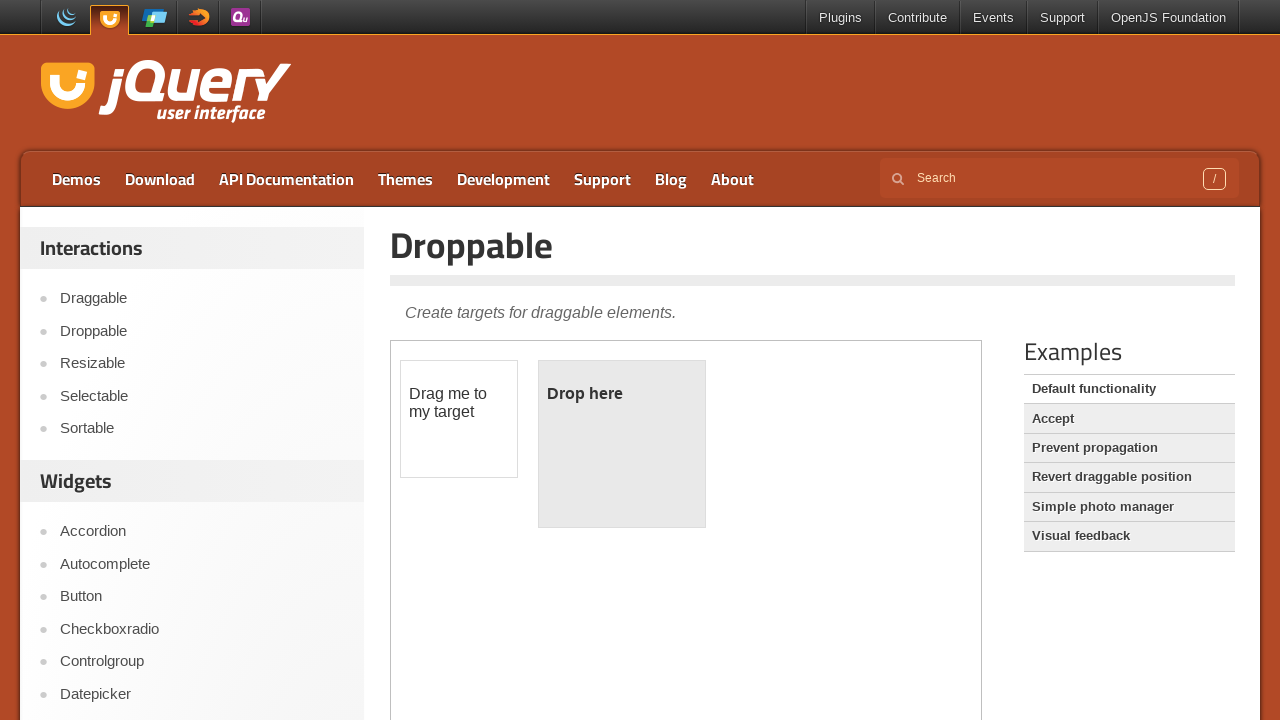

Dragged element from draggable to droppable area at (622, 444)
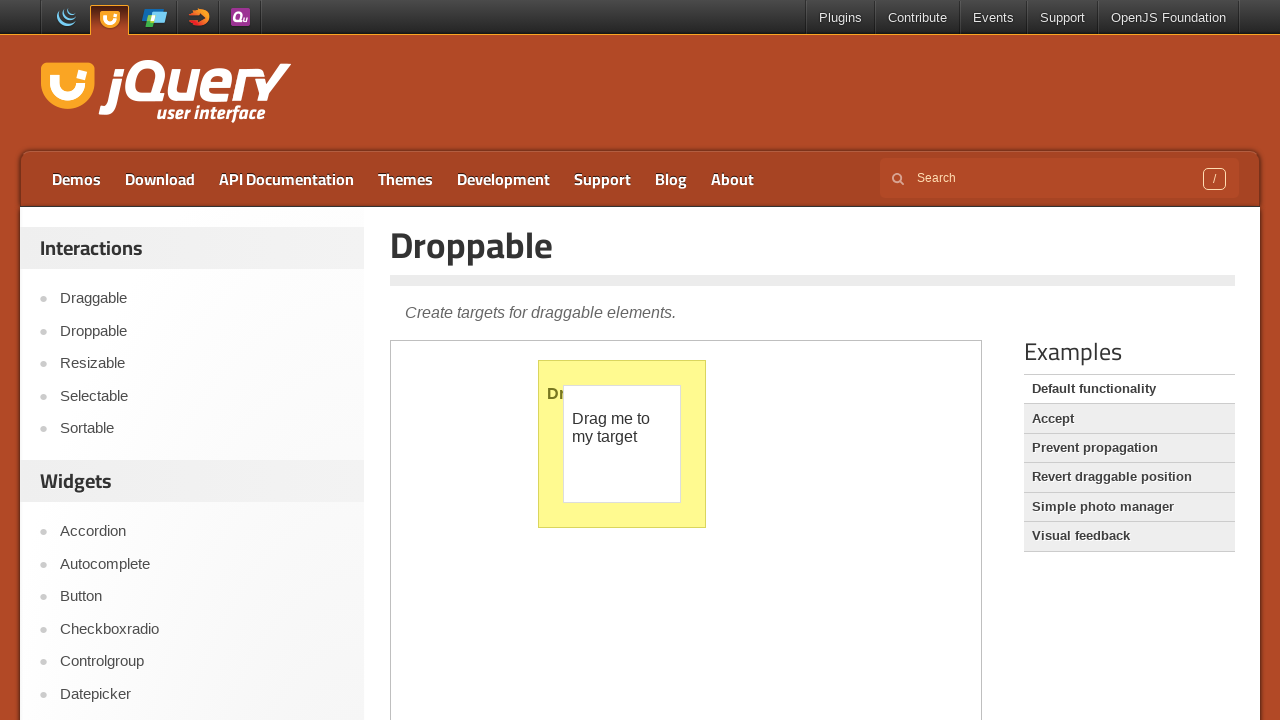

Clicked link to navigate to revert demo at (1129, 477) on a[href='/resources/demos/droppable/revert.html']
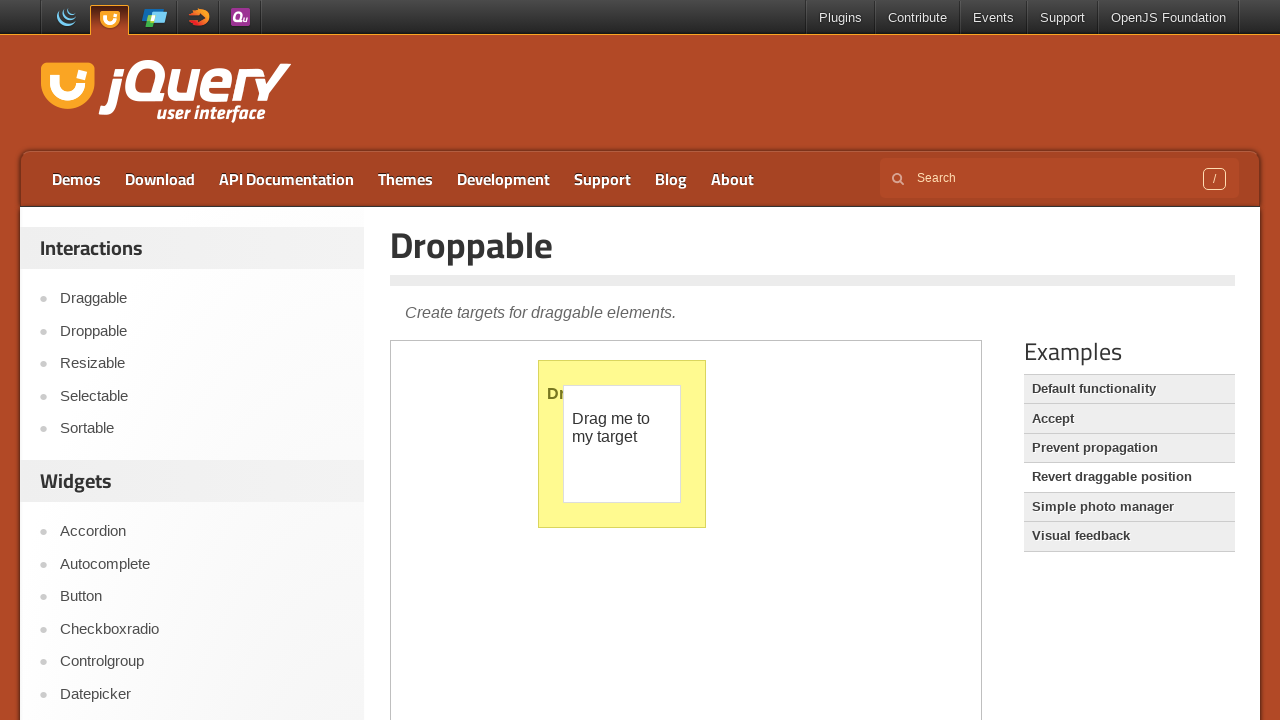

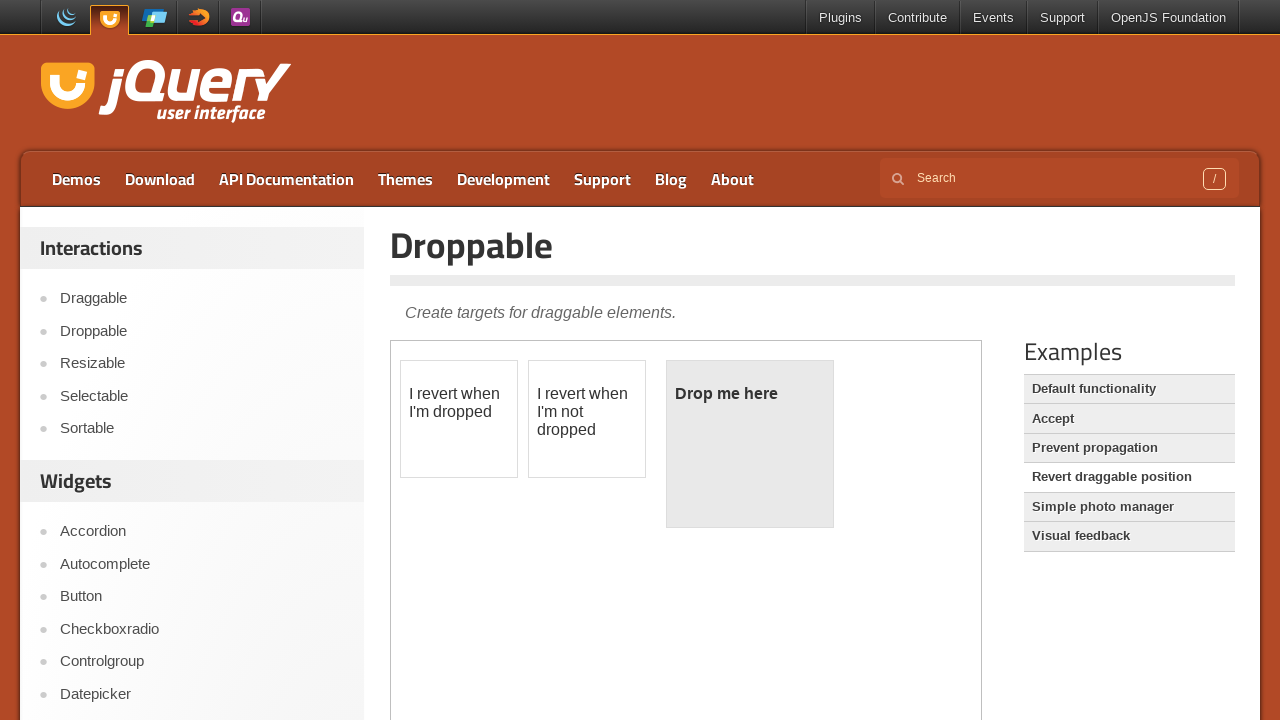